Tests adding multiple todo tasks, marking them all as completed, and removing them to verify empty state.

Starting URL: https://www.techglobal-training.com/frontend/todo-list

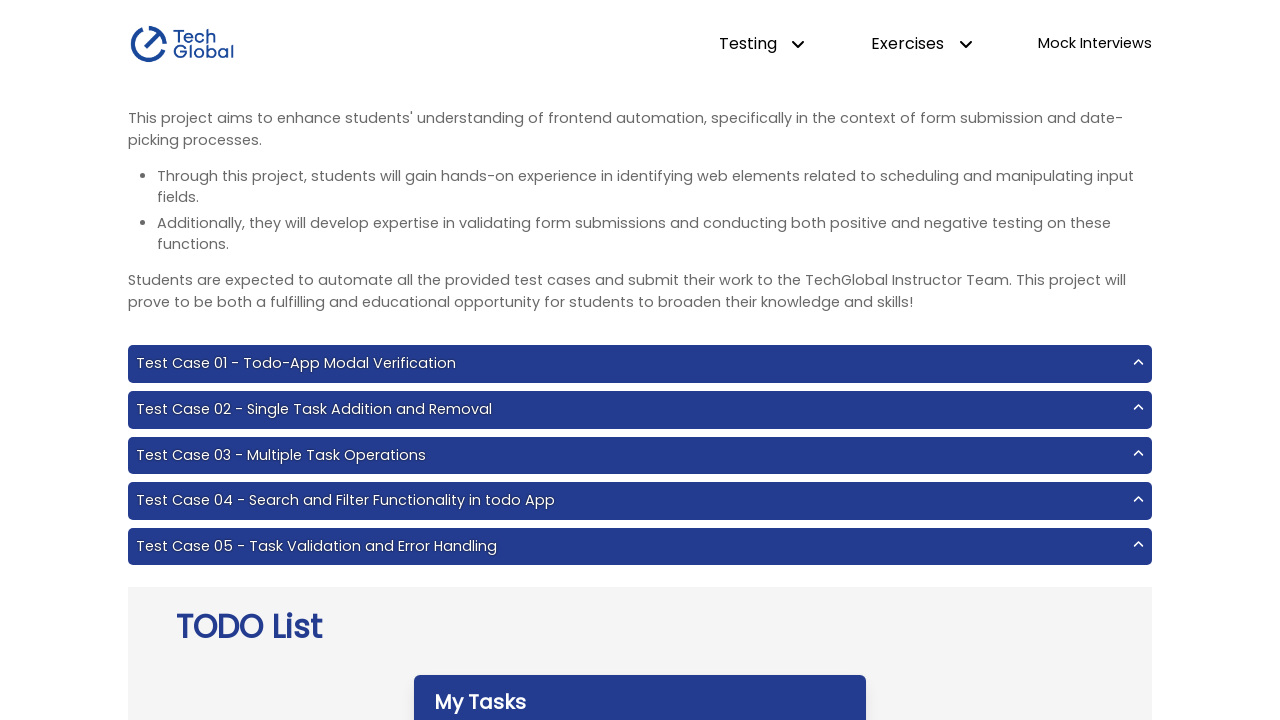

Filled task input field with 'Learn Python' on input[placeholder*='todo'], input[placeholder*='task'], input[type='text']
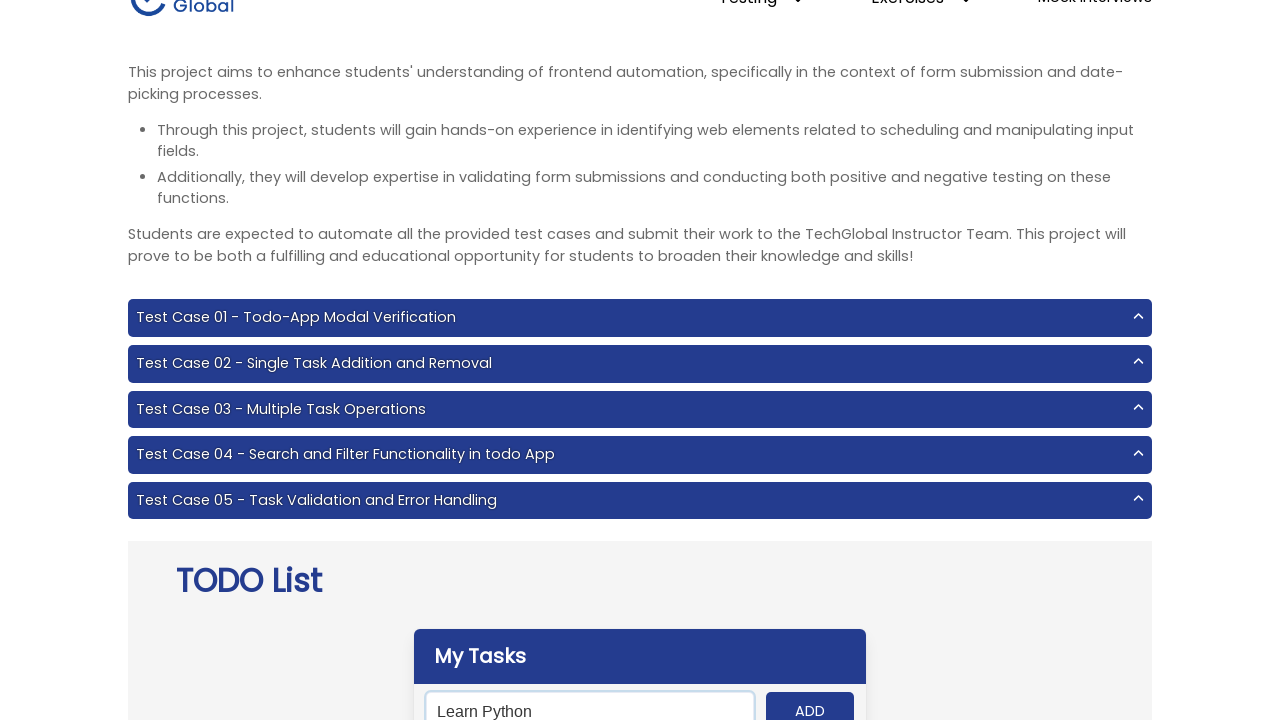

Clicked ADD button to add task 'Learn Python' at (810, 701) on button:has-text('ADD'), button[type='submit']
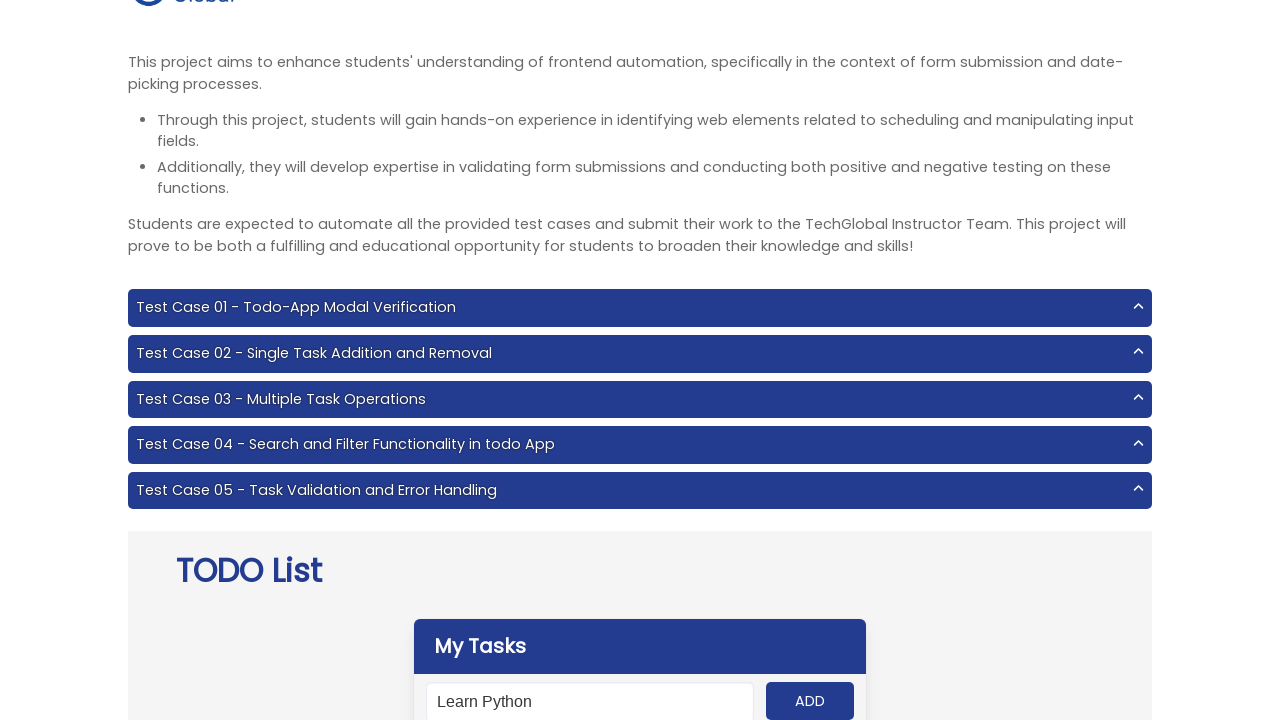

Filled task input field with 'Practice Playwright' on input[placeholder*='todo'], input[placeholder*='task'], input[type='text']
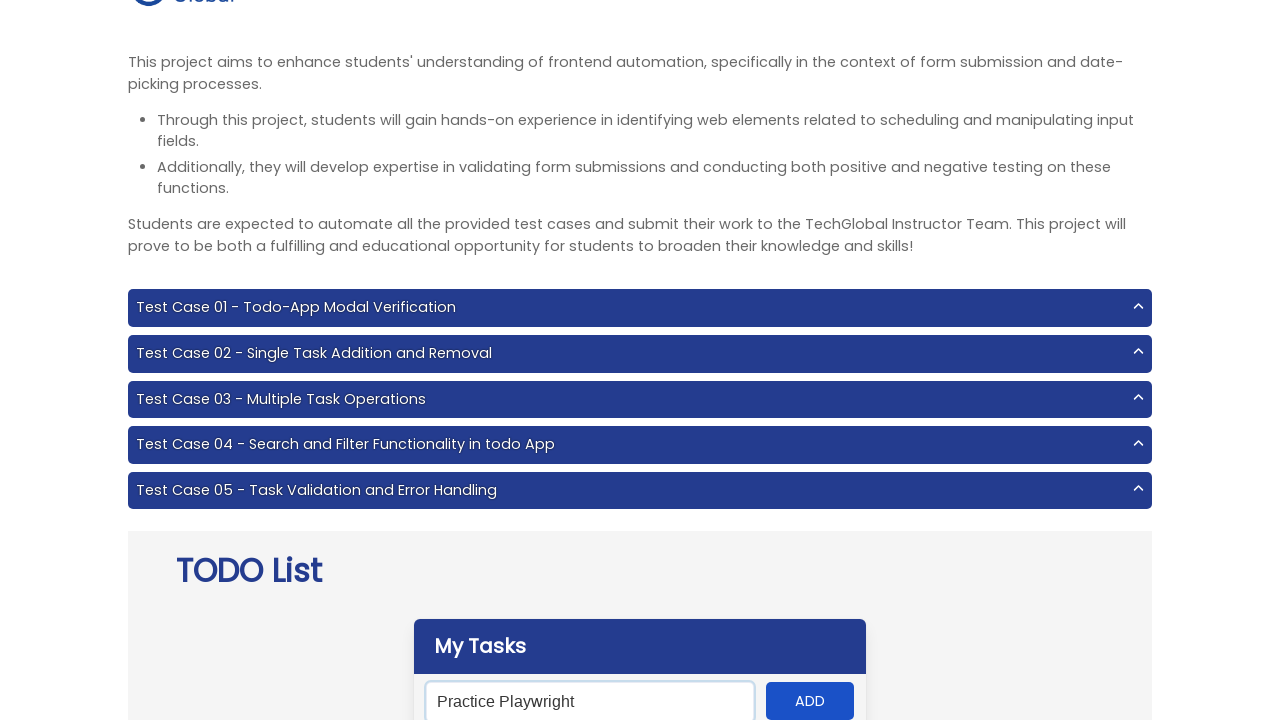

Clicked ADD button to add task 'Practice Playwright' at (810, 701) on button:has-text('ADD'), button[type='submit']
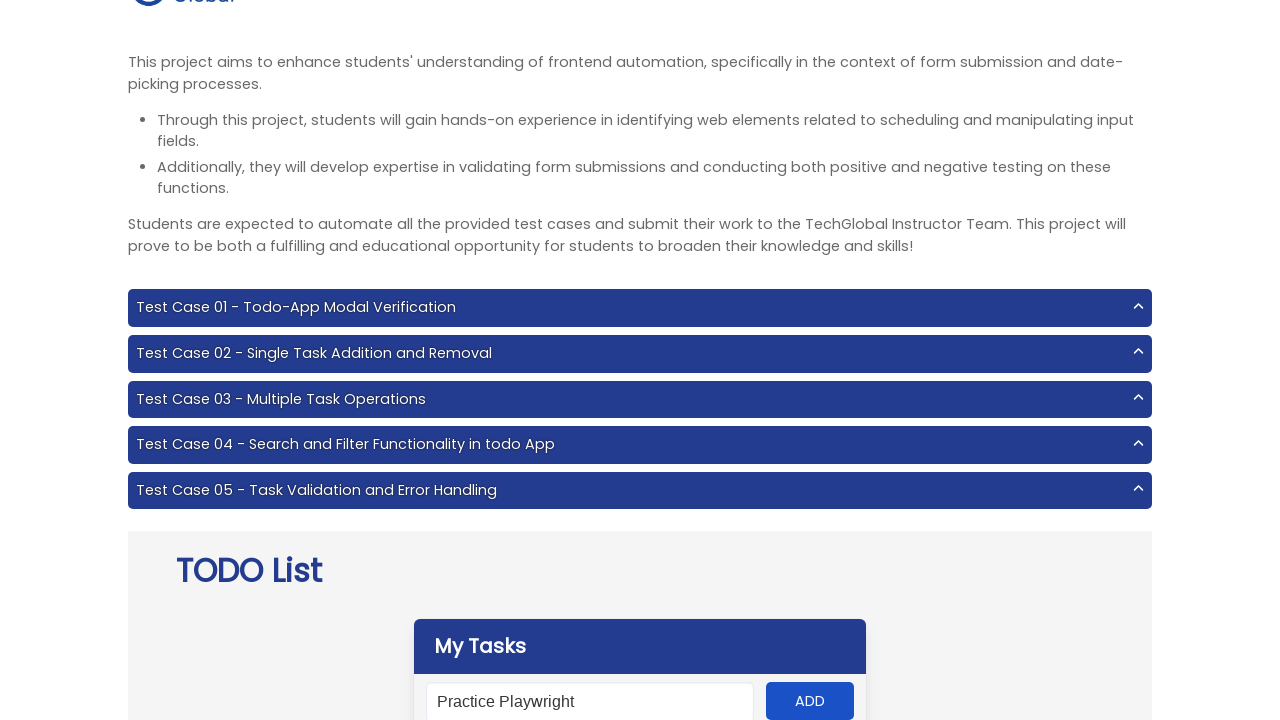

Filled task input field with 'Write Tests' on input[placeholder*='todo'], input[placeholder*='task'], input[type='text']
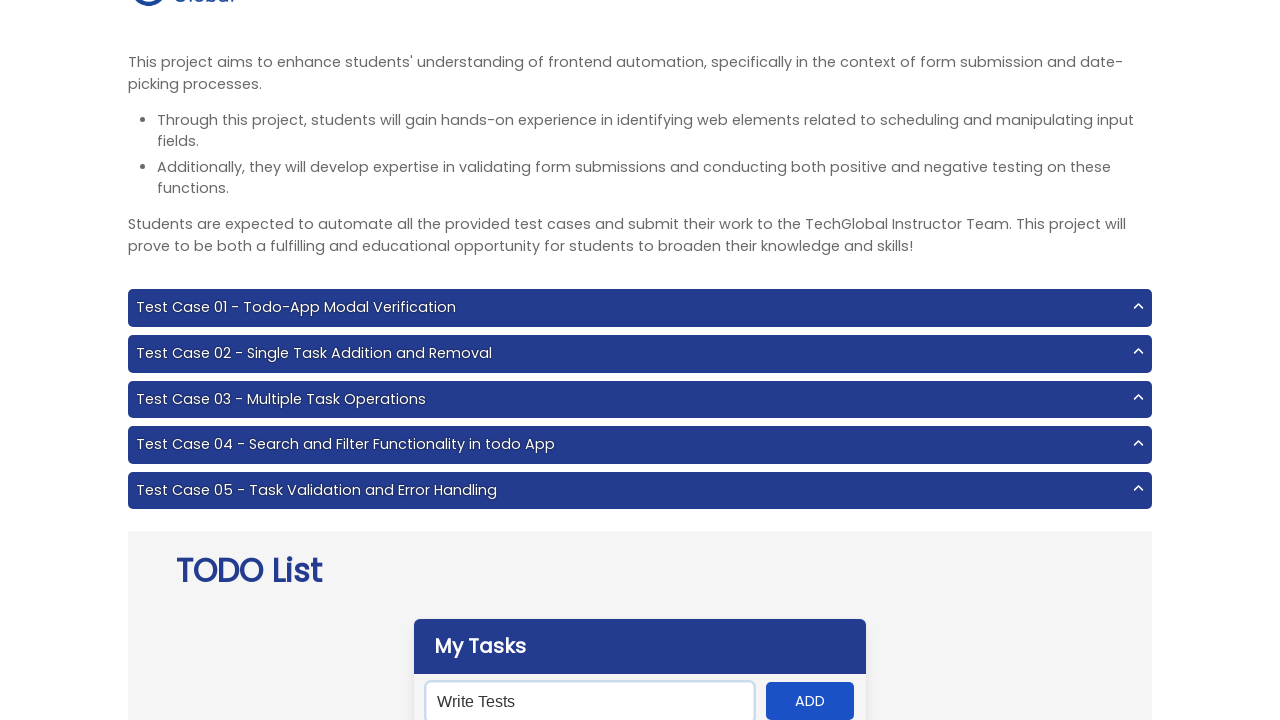

Clicked ADD button to add task 'Write Tests' at (810, 701) on button:has-text('ADD'), button[type='submit']
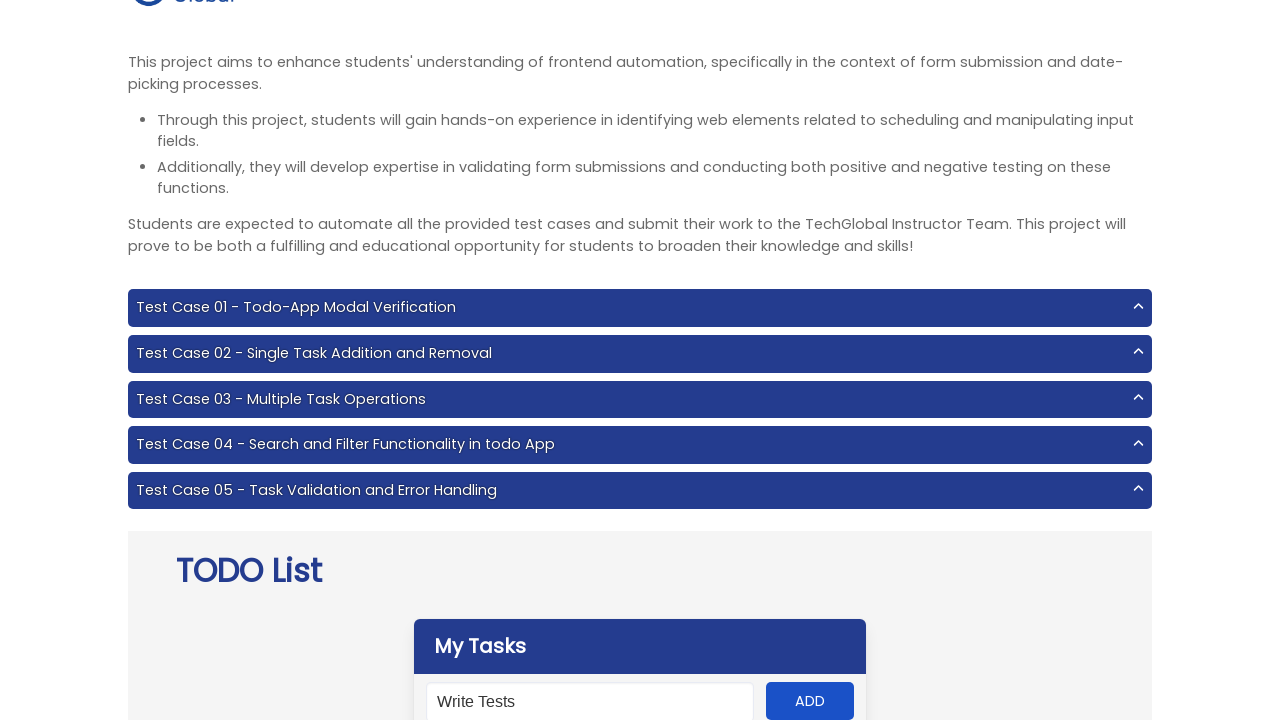

Verified that all 3 tasks are displayed
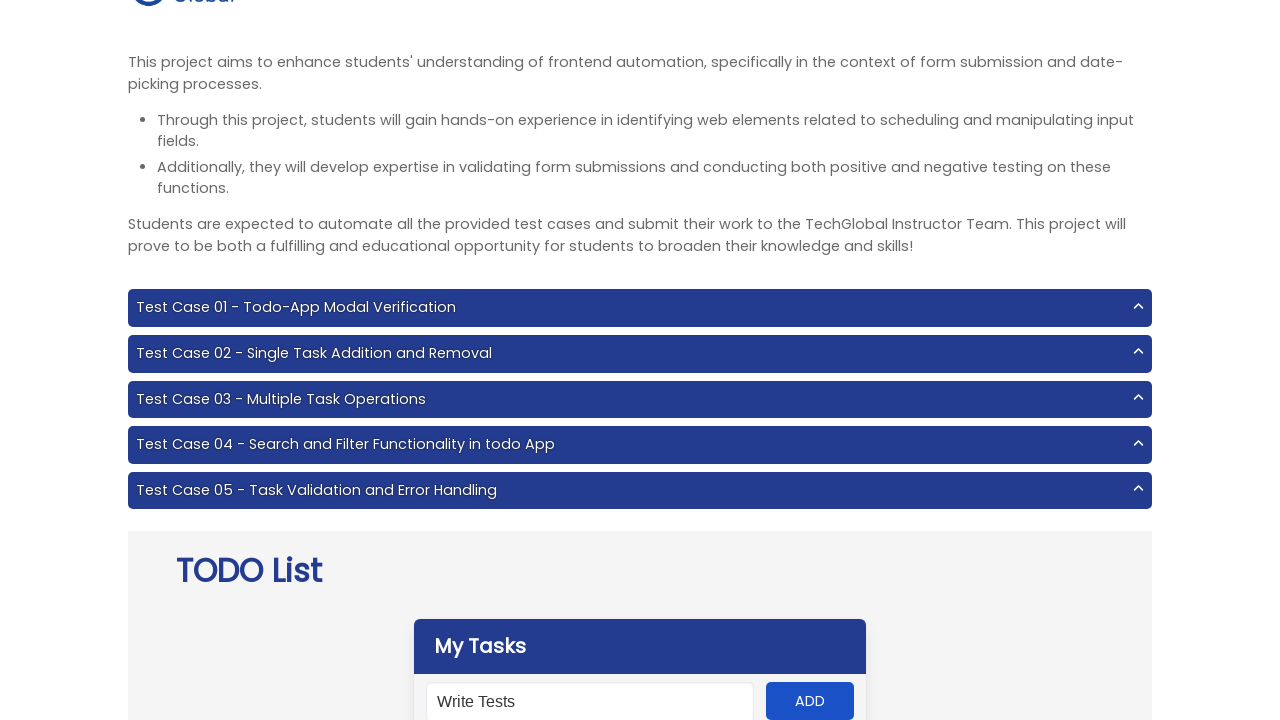

Marked task 'Learn Python' as completed at (506, 361) on text=Learn Python
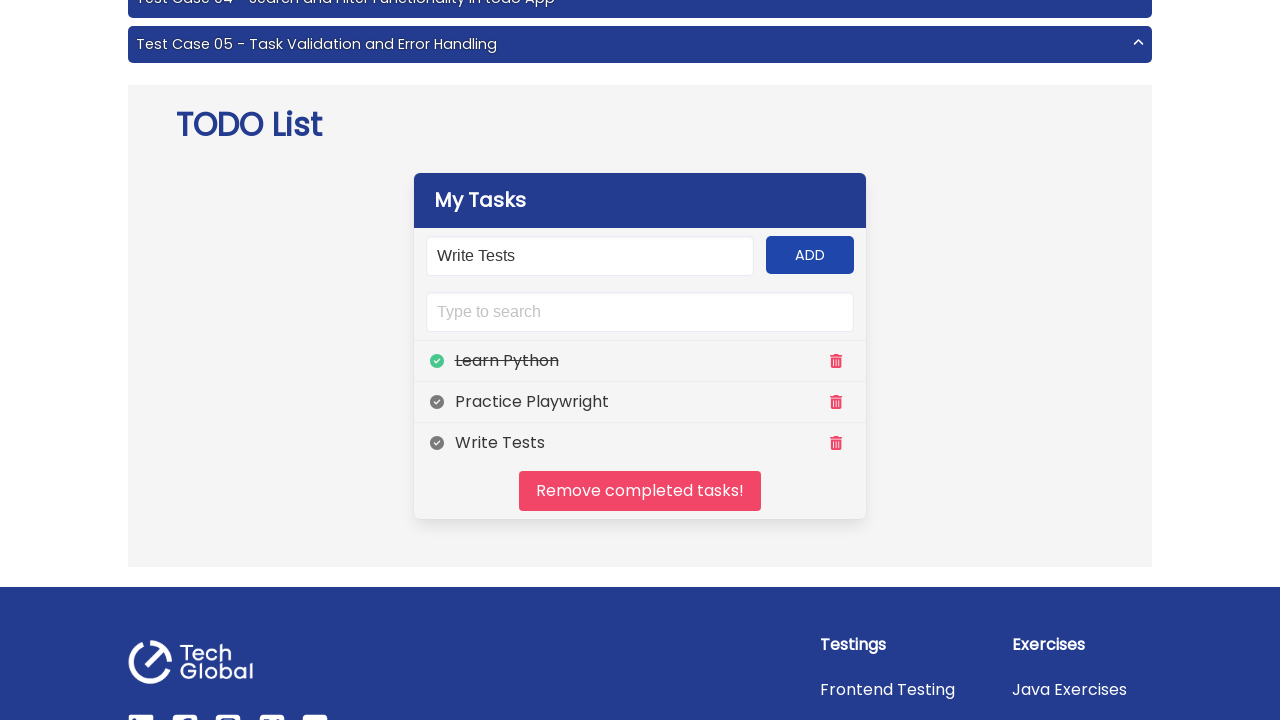

Marked task 'Practice Playwright' as completed at (532, 402) on text=Practice Playwright
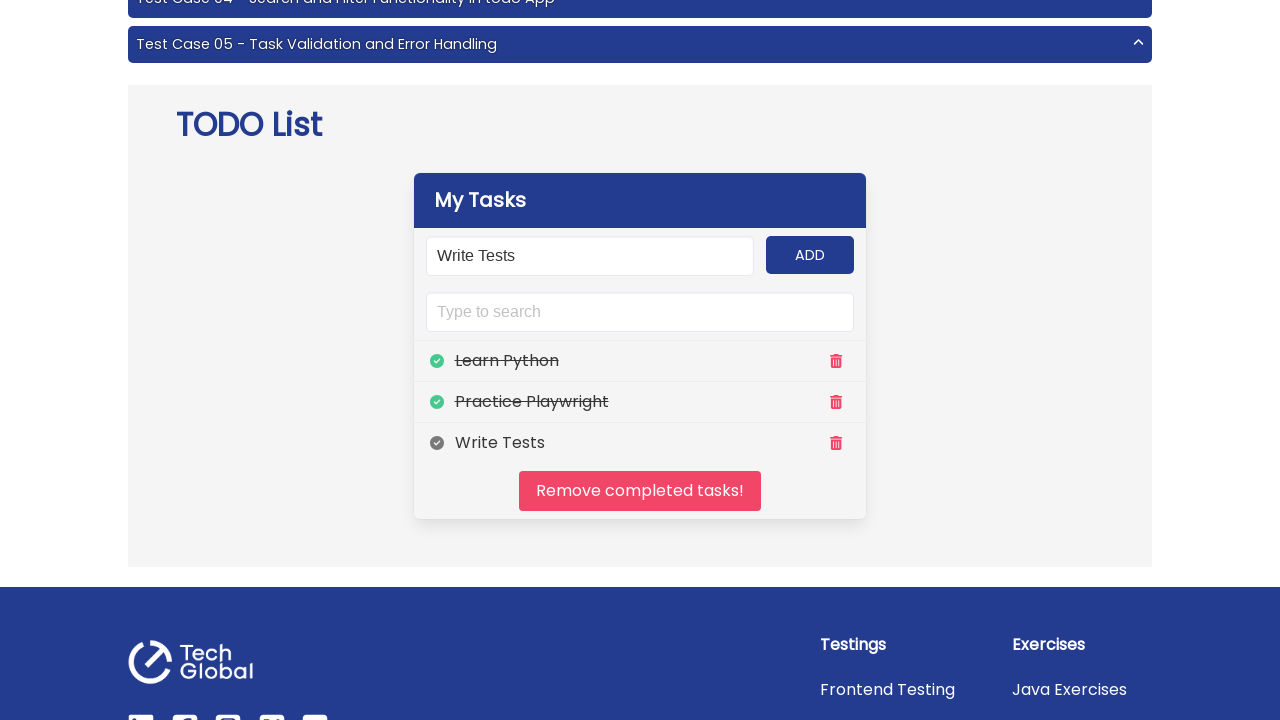

Marked task 'Write Tests' as completed at (500, 443) on text=Write Tests
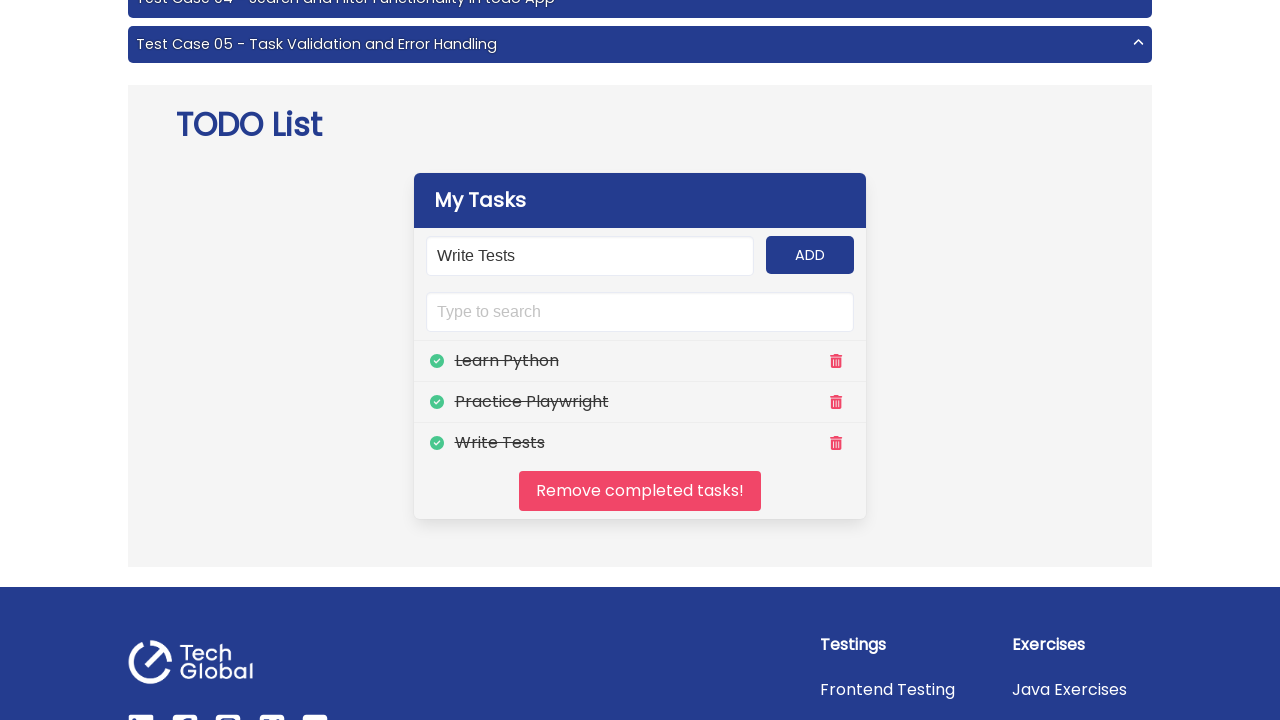

Clicked button to remove all completed tasks at (640, 491) on button:has-text('Remove'), button:has-text('Delete'), button:has-text('Clear')
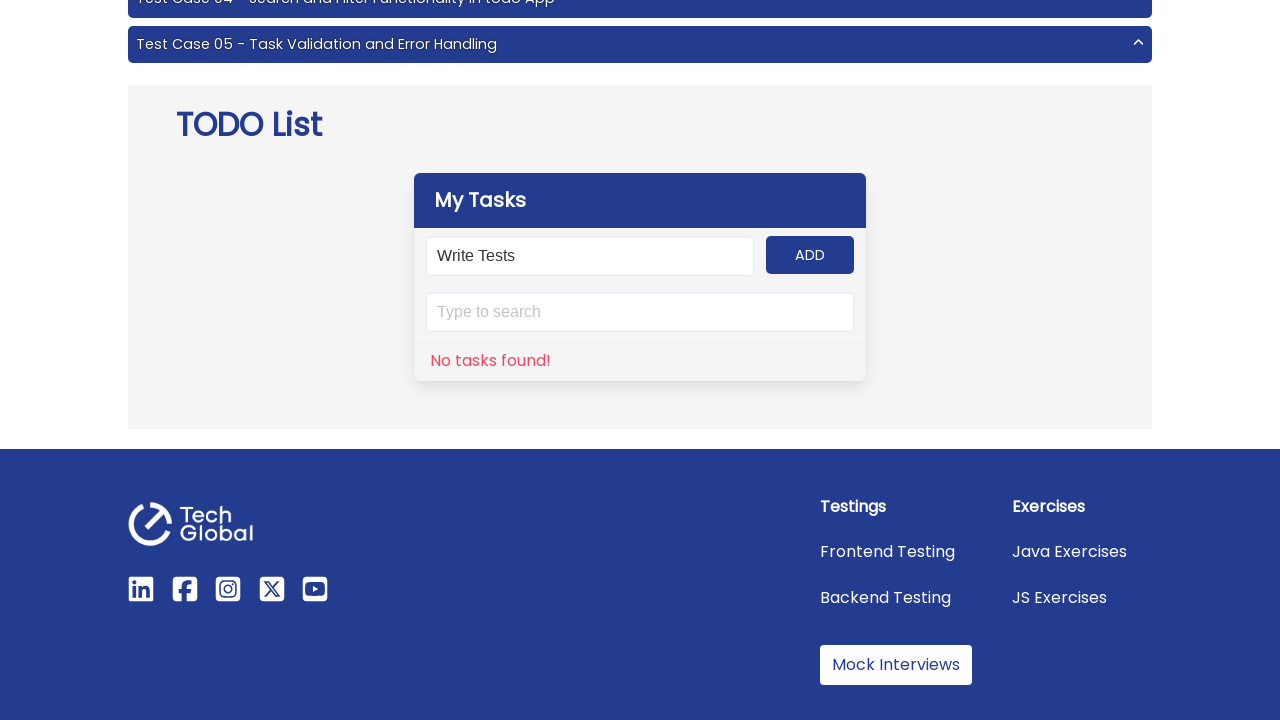

Verified that 'No tasks found' message is displayed
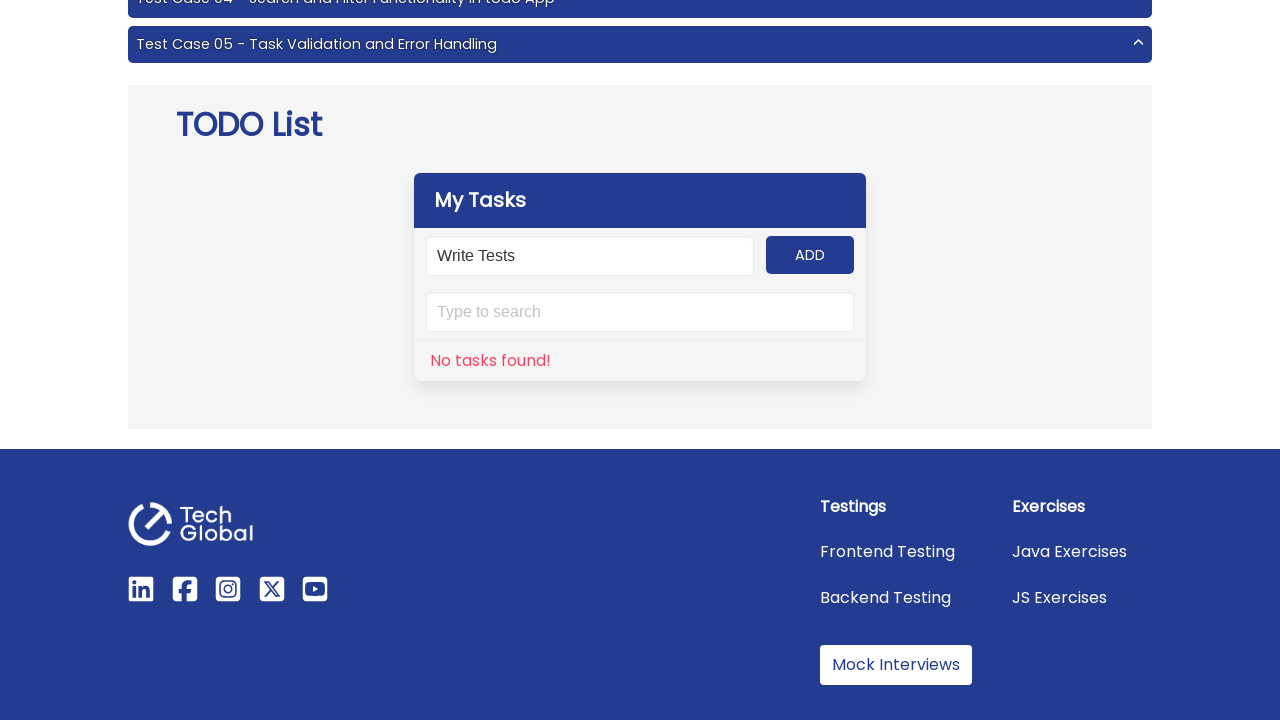

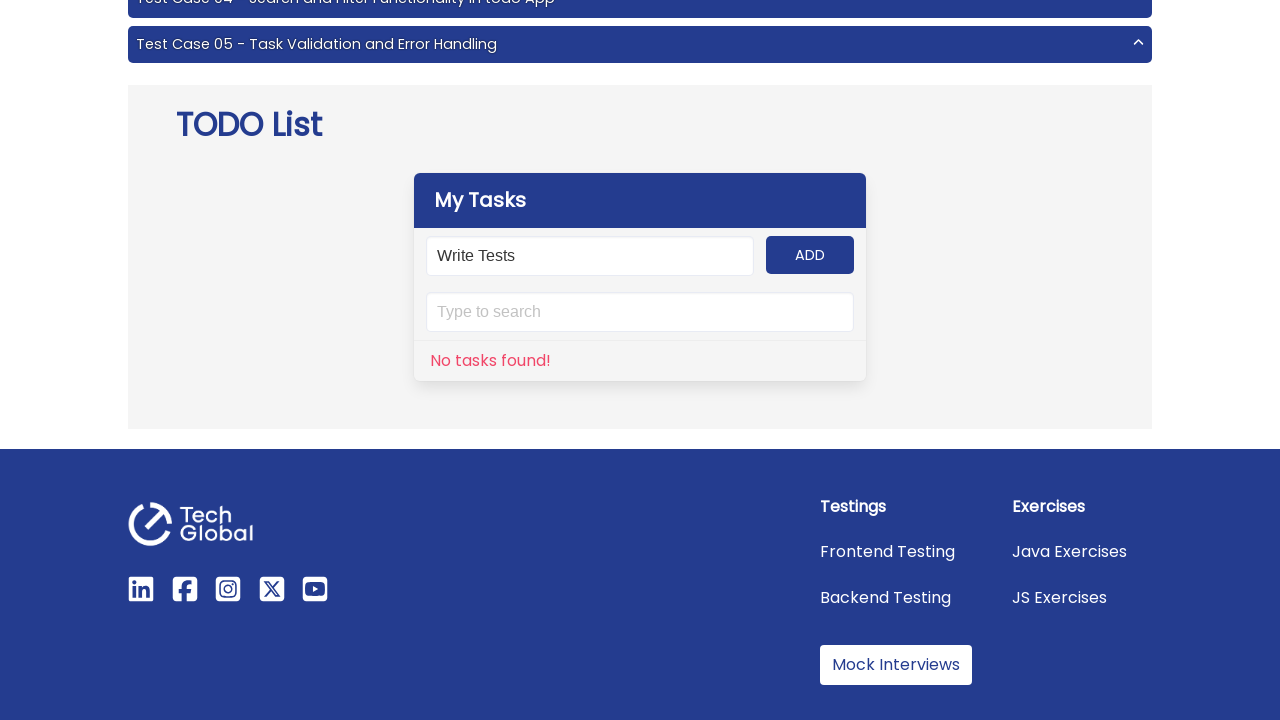